Tests drag and drop functionality on the jQuery UI droppable demo page by dragging an element and dropping it onto a target area within an iframe

Starting URL: https://jqueryui.com/droppable/

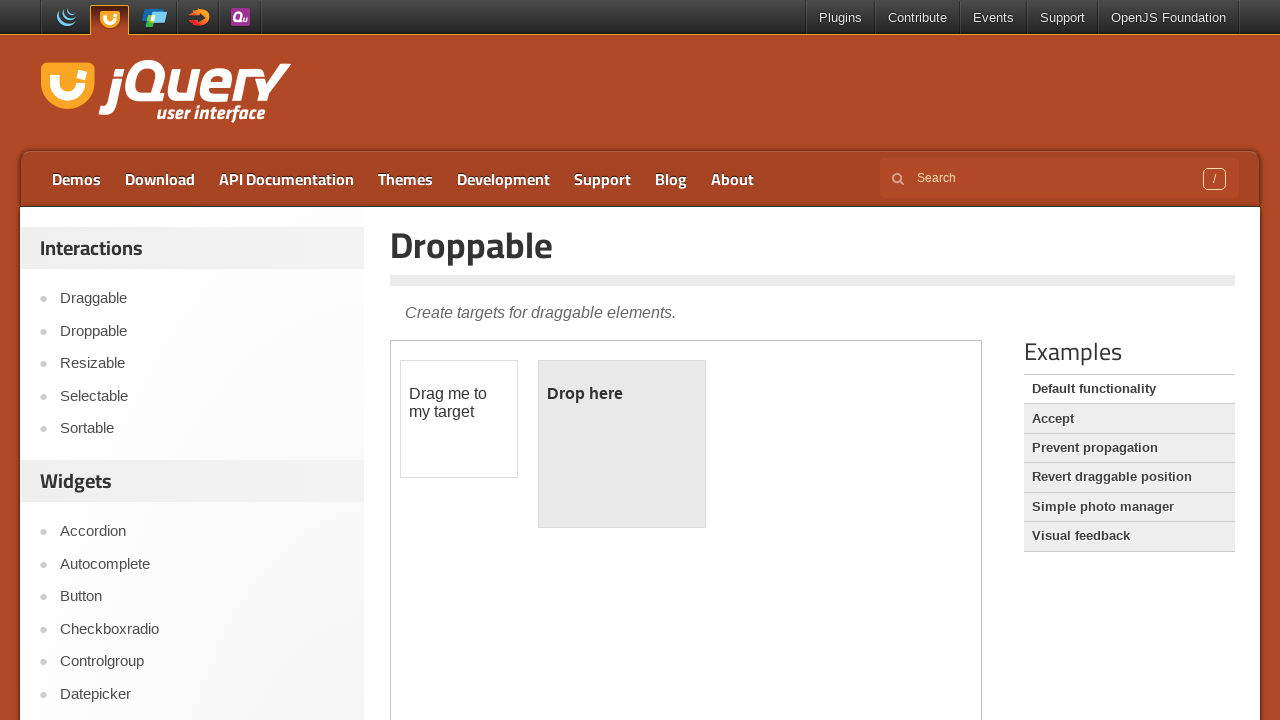

Located iframe containing drag and drop demo
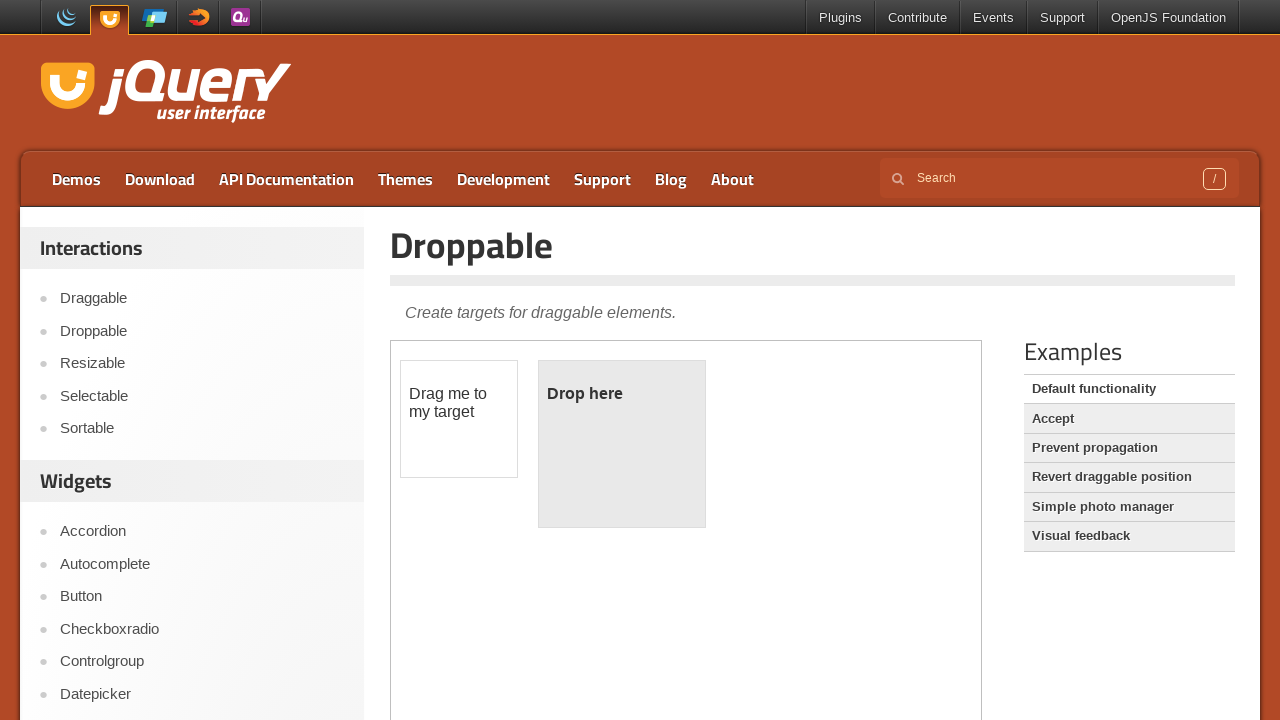

Located draggable element within iframe
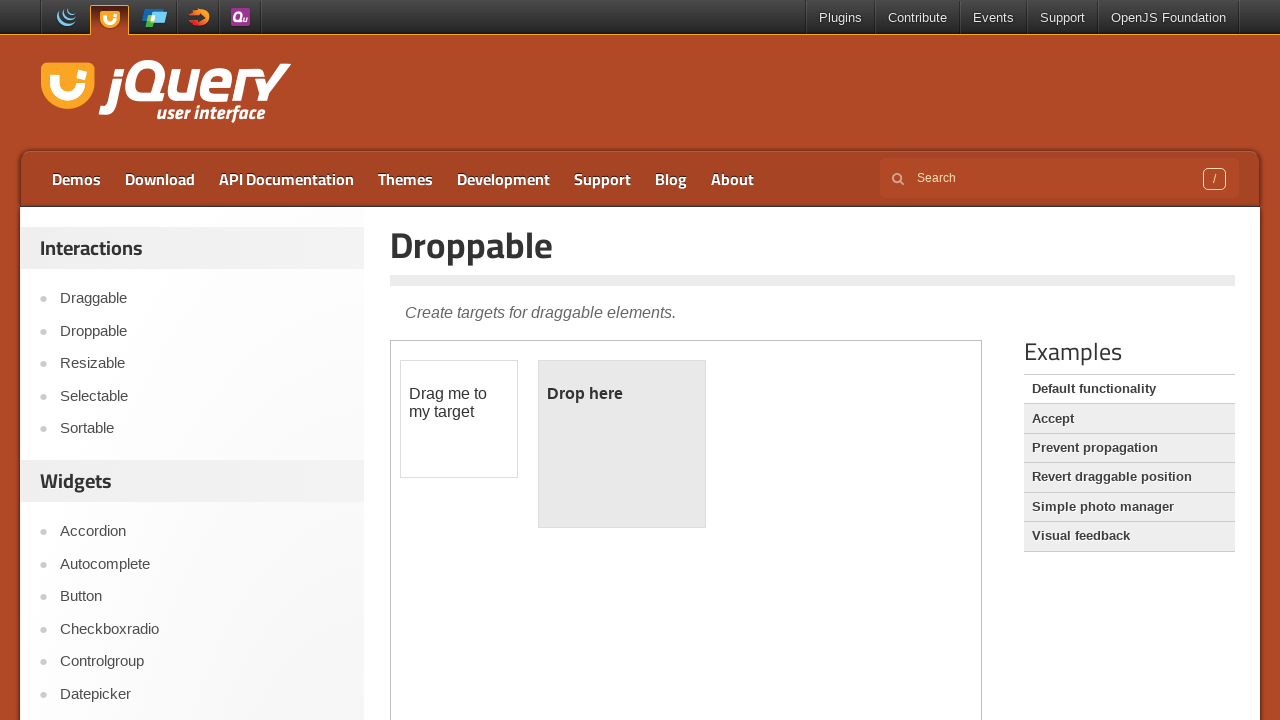

Located droppable target element within iframe
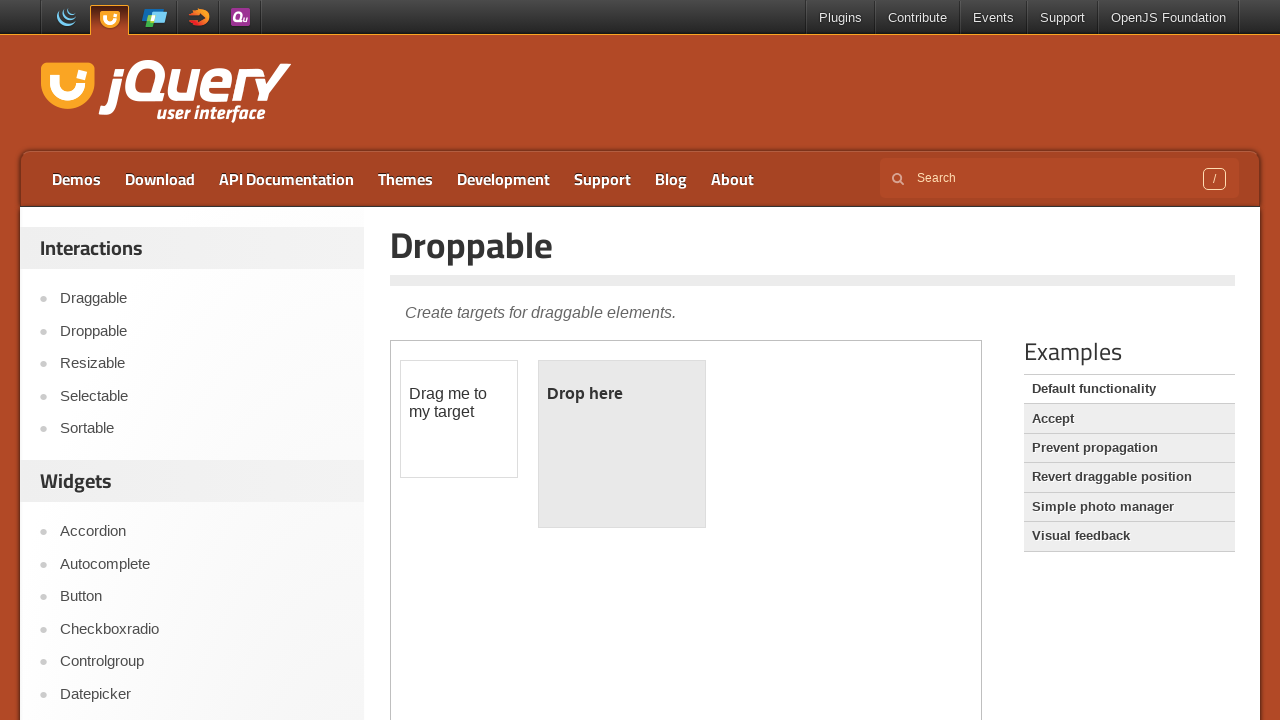

Dragged element onto droppable target area at (622, 444)
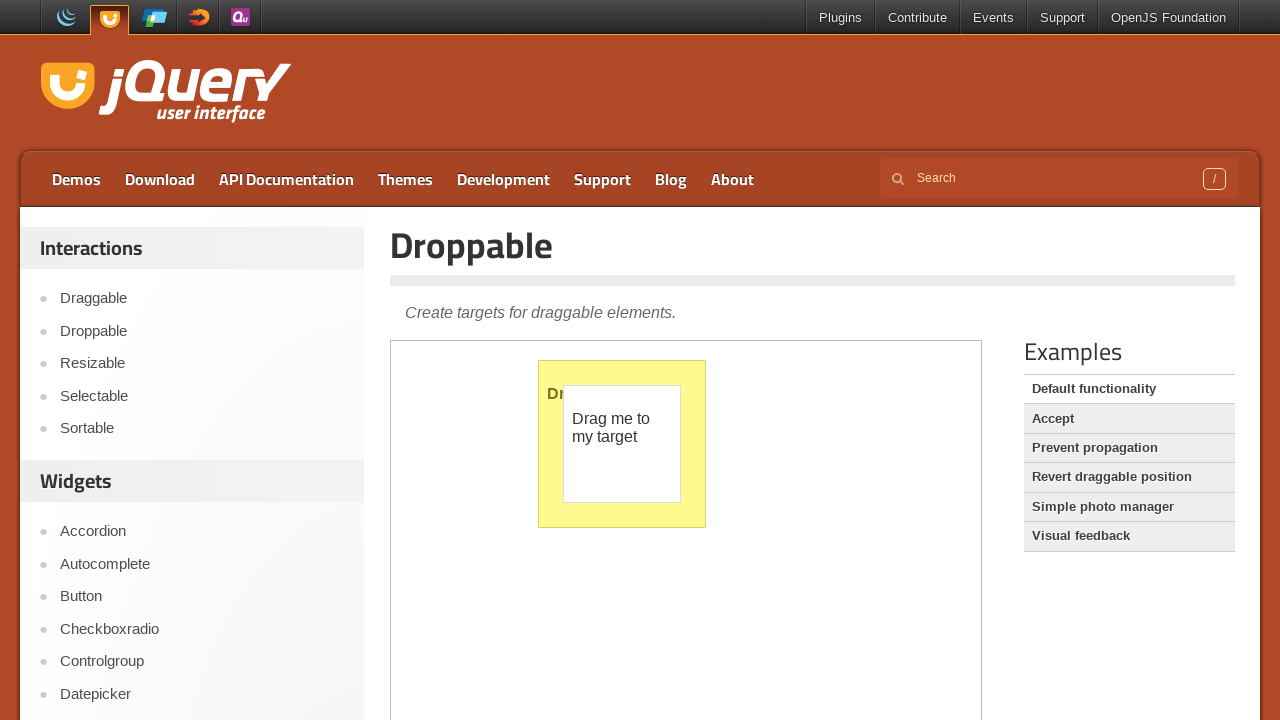

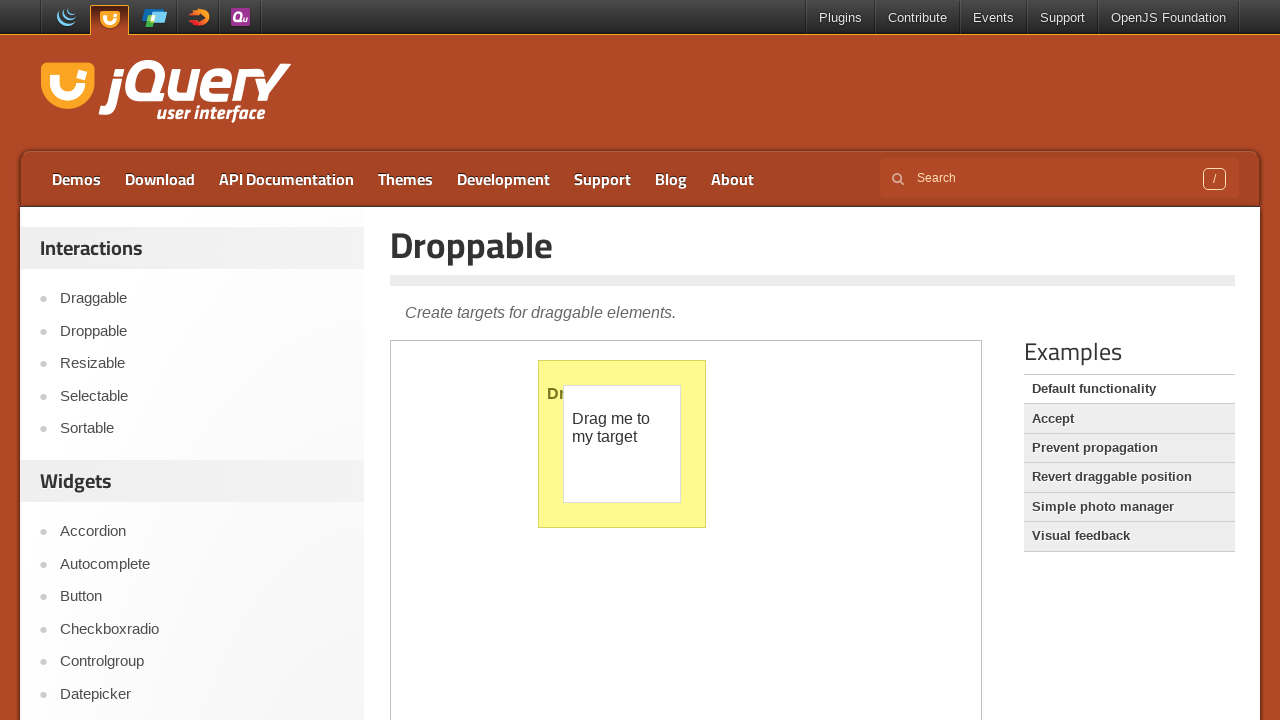